Tests selecting a dropdown option by index and verifying the selection

Starting URL: https://the-internet.herokuapp.com/dropdown

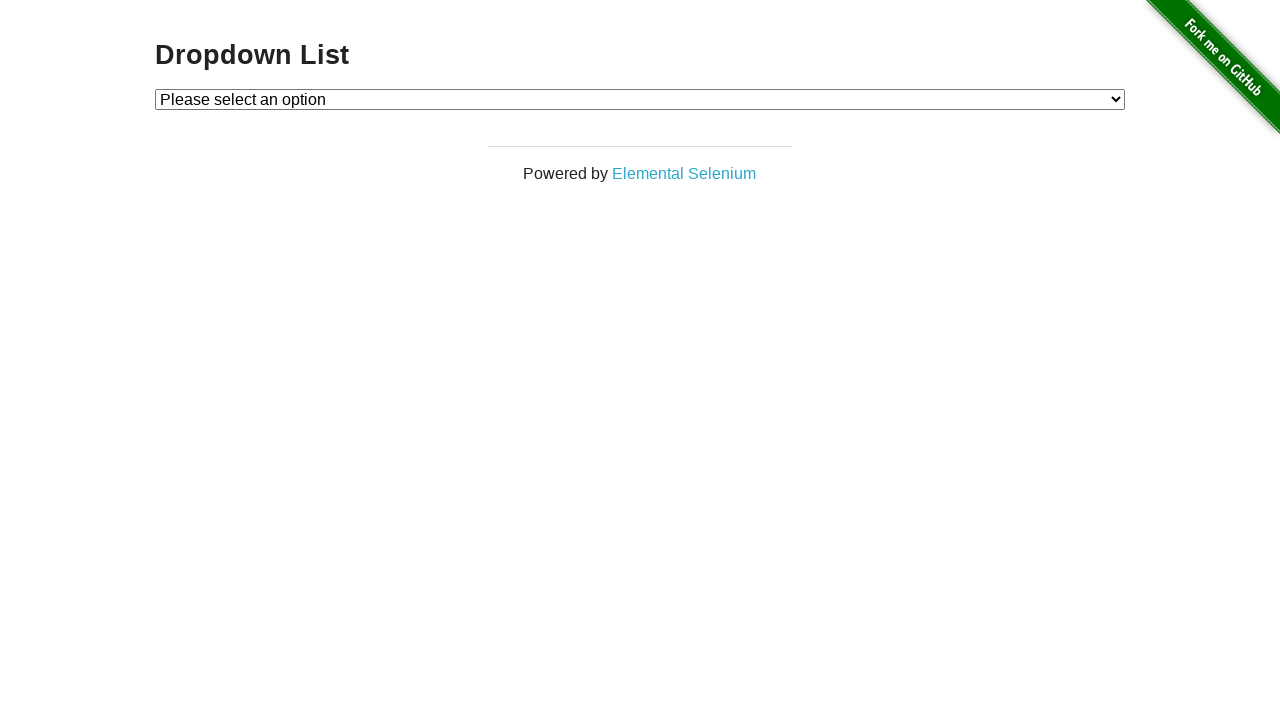

Navigated to dropdown test page
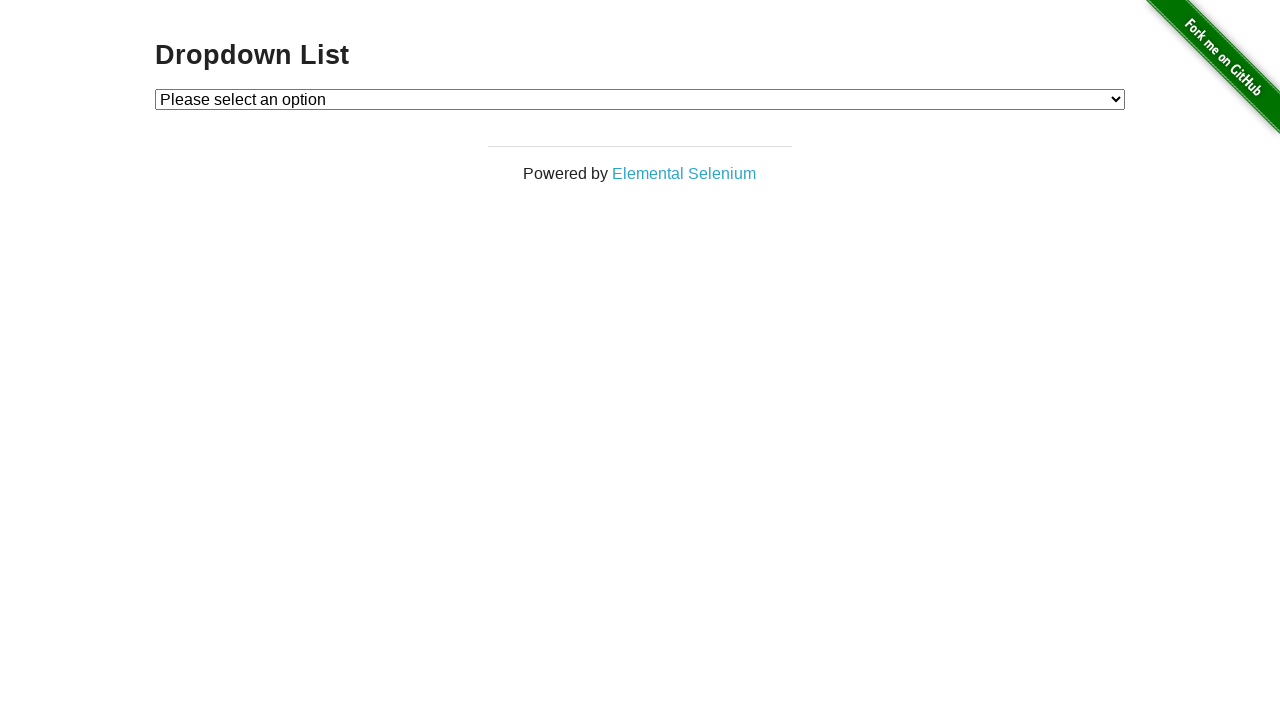

Selected dropdown option at index 1 on #dropdown
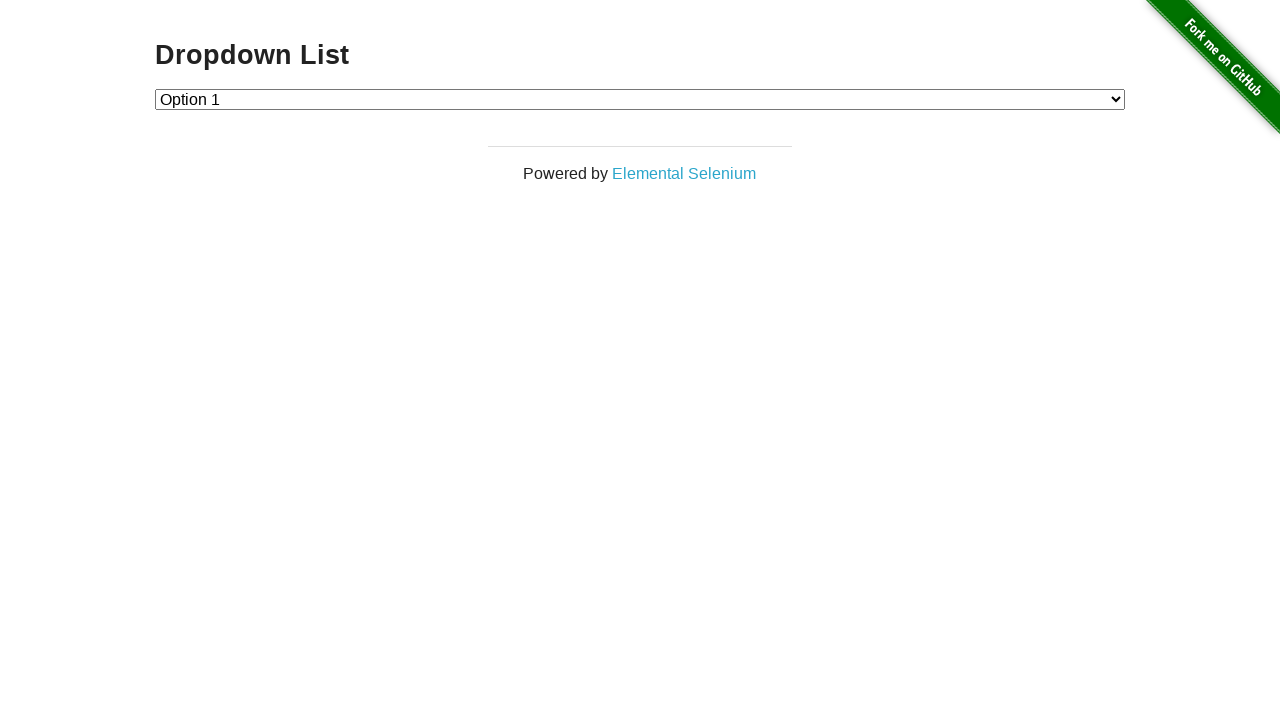

Verified that option at index 1 is selected
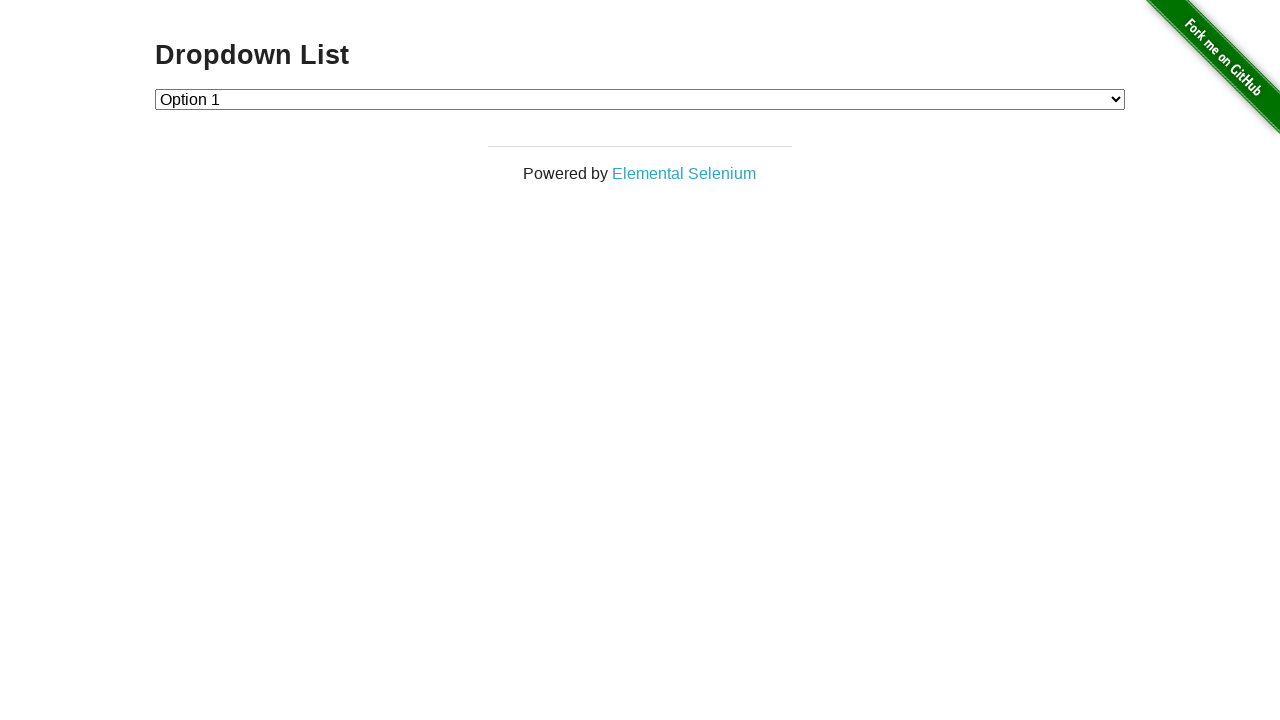

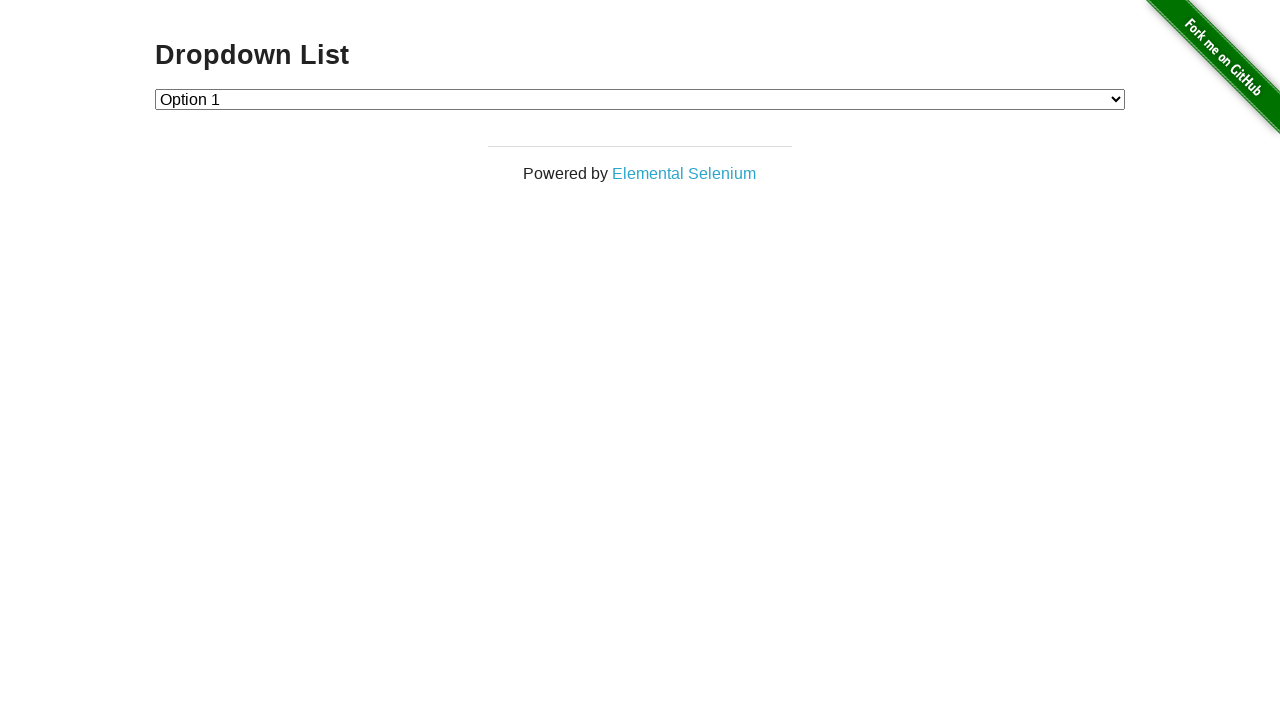